Tests typing into a text area and verifying the input value is correctly set

Starting URL: https://play1.automationcamp.ir/forms.html

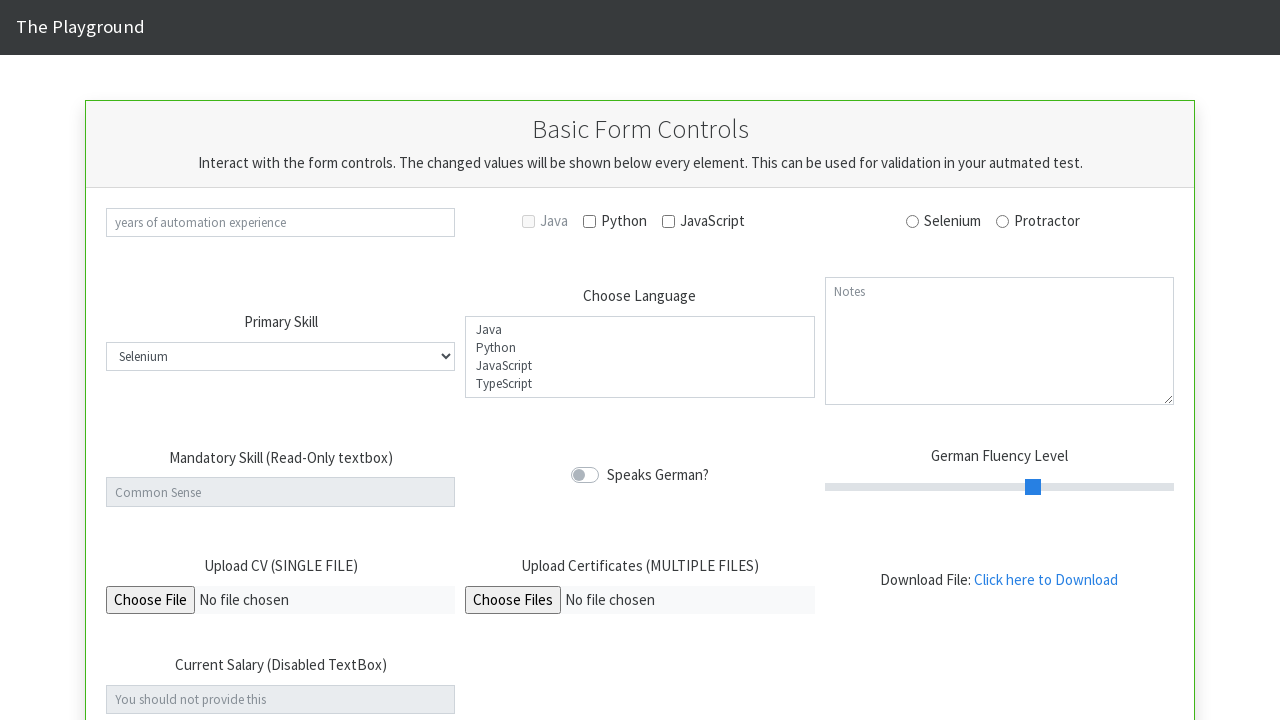

Filled notes field with 'Automation Camp' on #notes
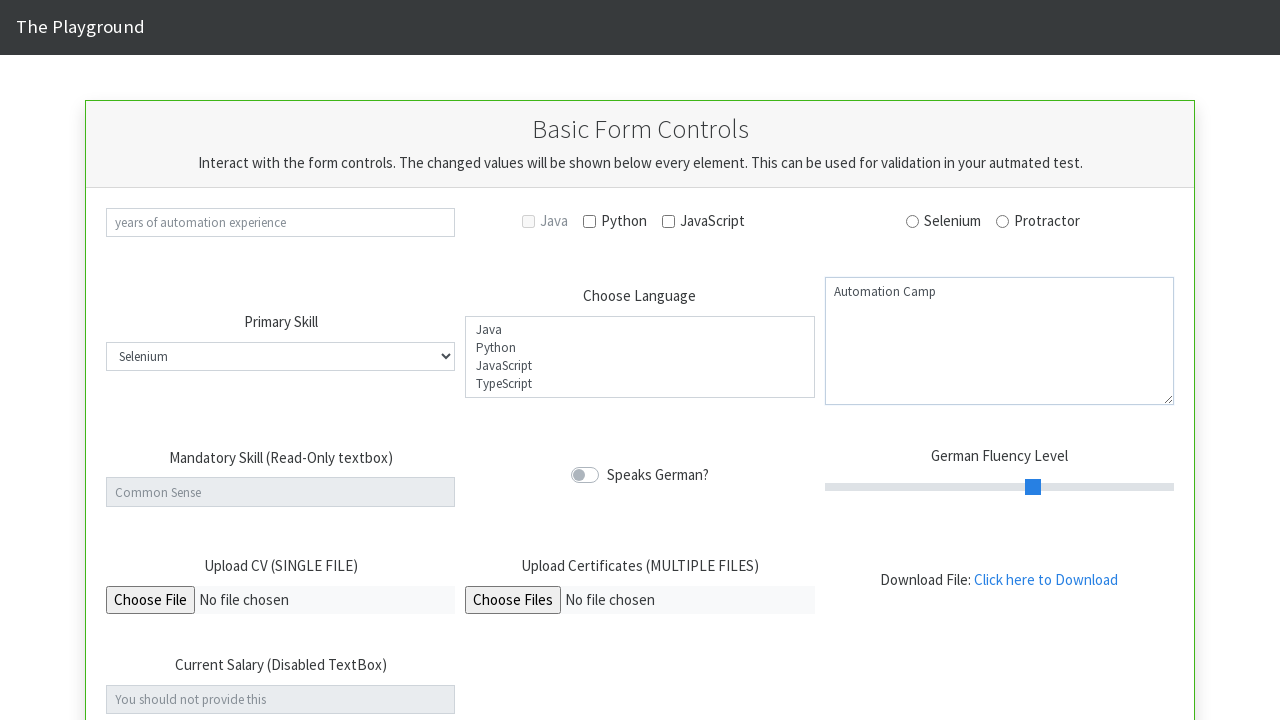

Verified notes field input value equals 'Automation Camp'
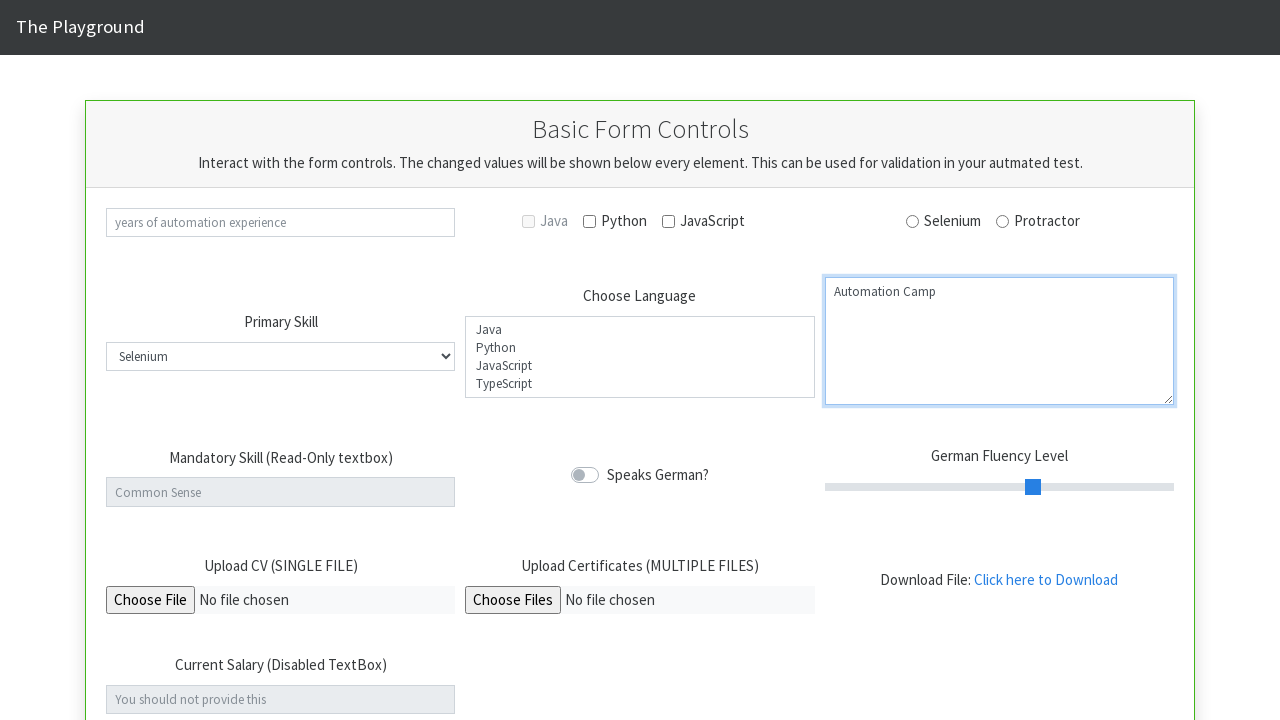

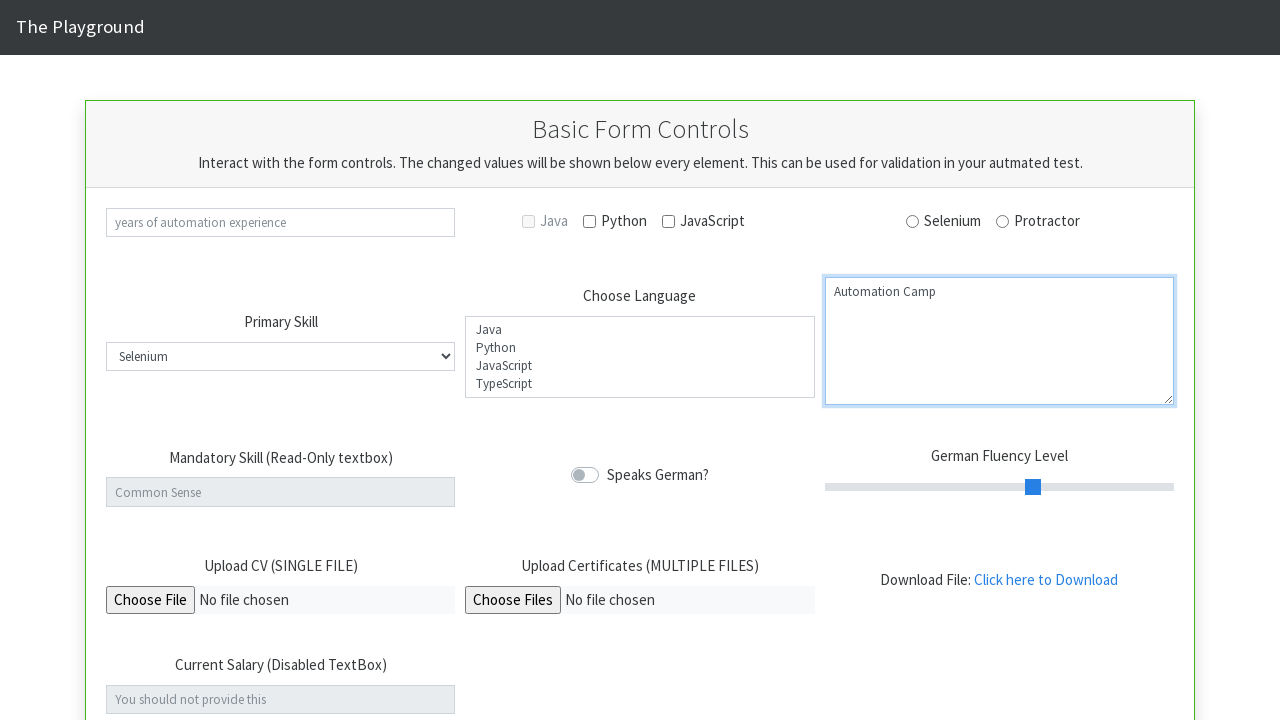